Tests the Zero Bank website by clicking on Online Banking link and verifying that there are 6 section headers including "Pay Bills"

Starting URL: http://zero.webappsecurity.com/

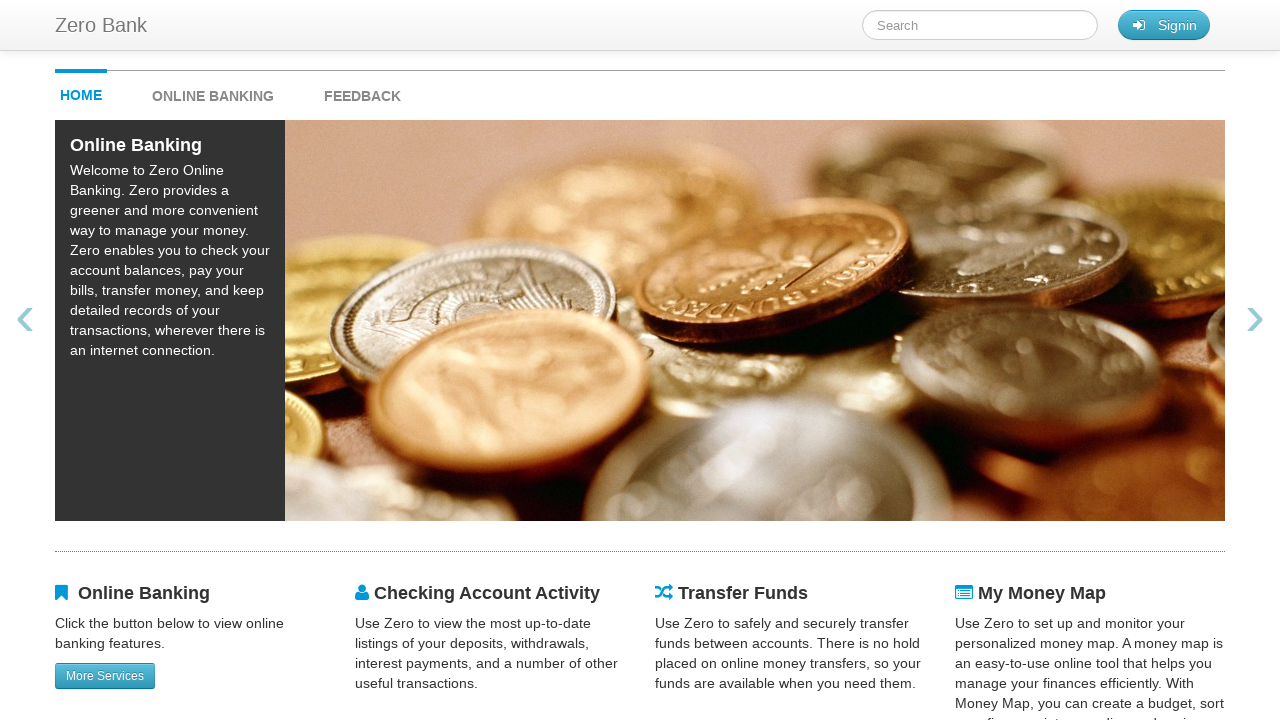

Clicked on Online Banking link at (233, 91) on #onlineBankingMenu
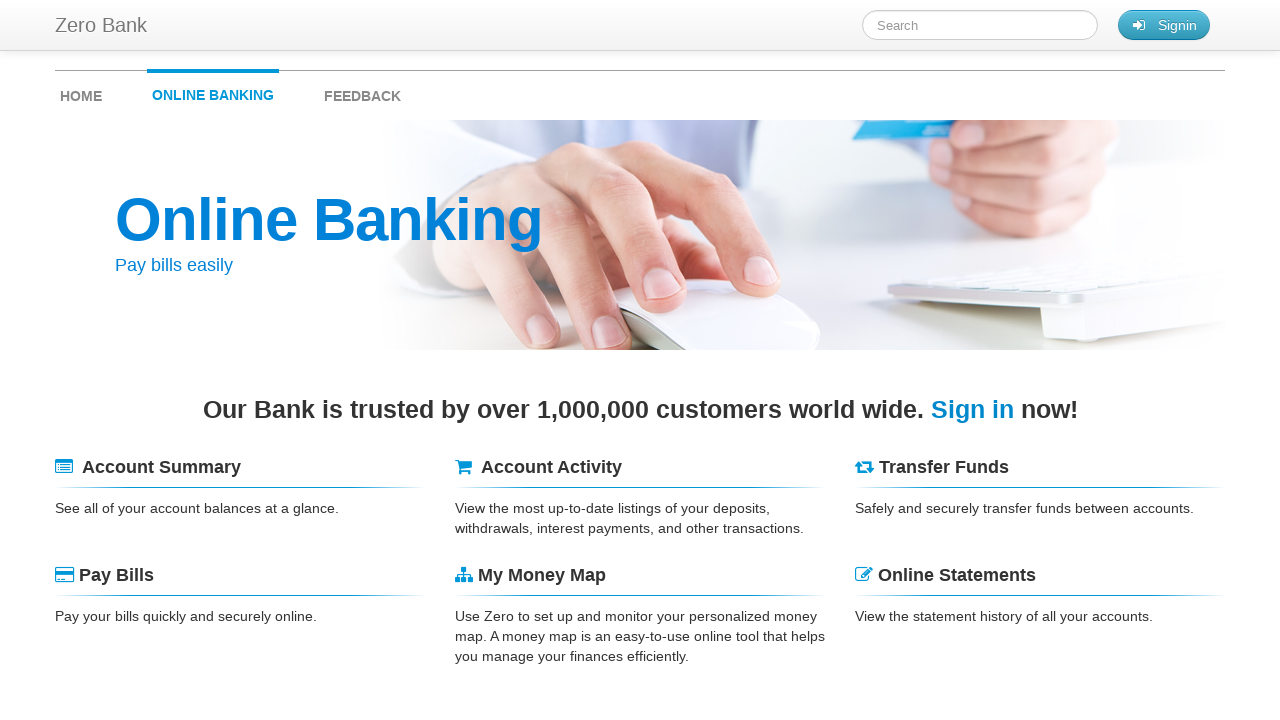

Section headers loaded
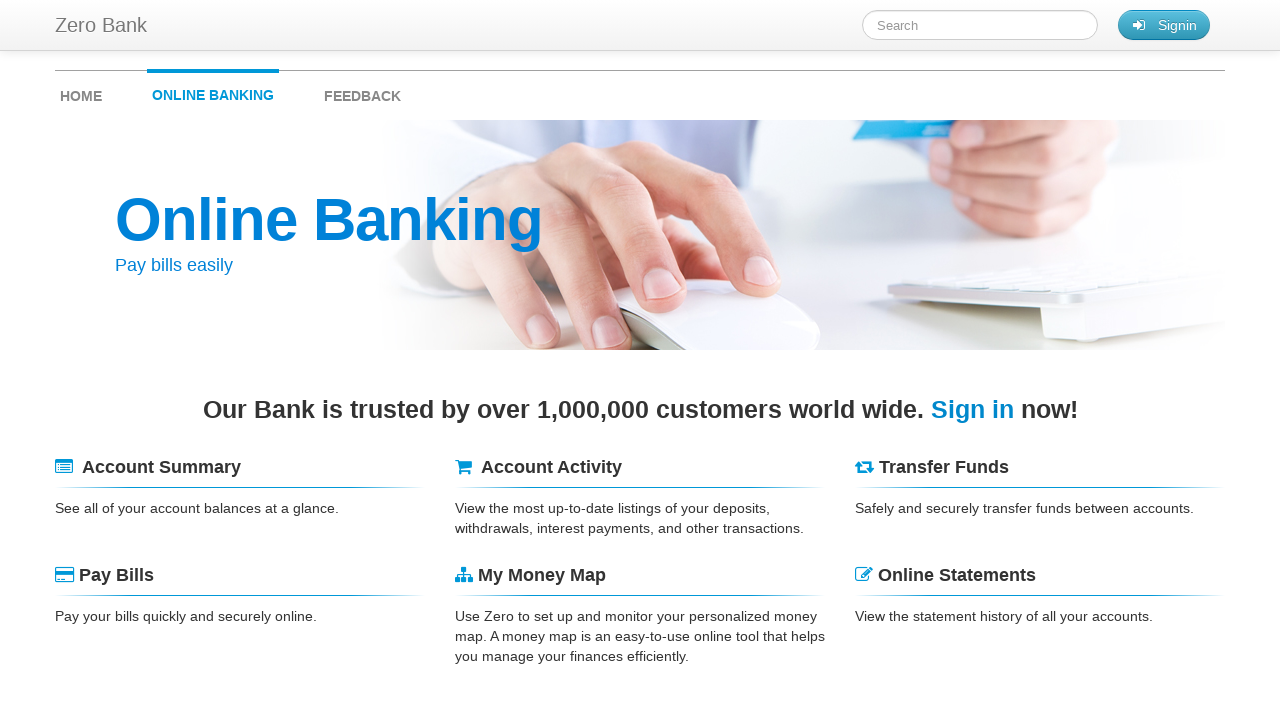

Retrieved all section header elements
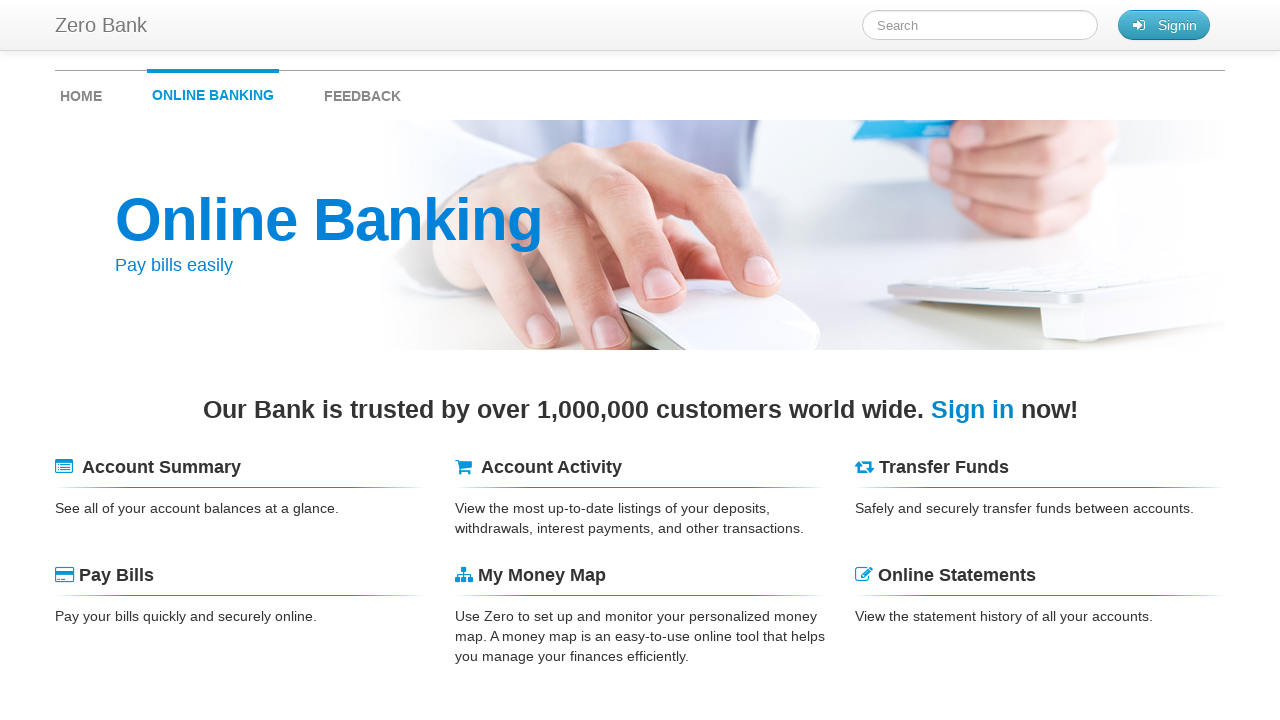

Verified that there are exactly 6 section headers
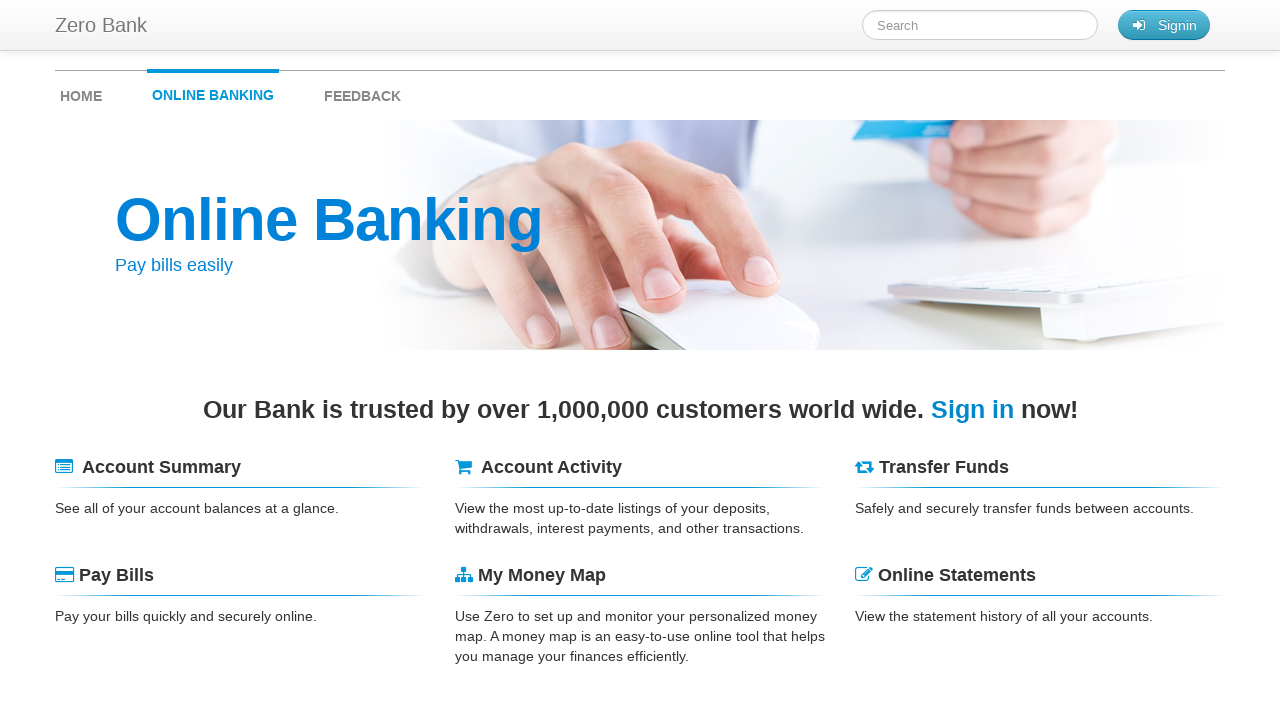

Extracted text content from all section headers
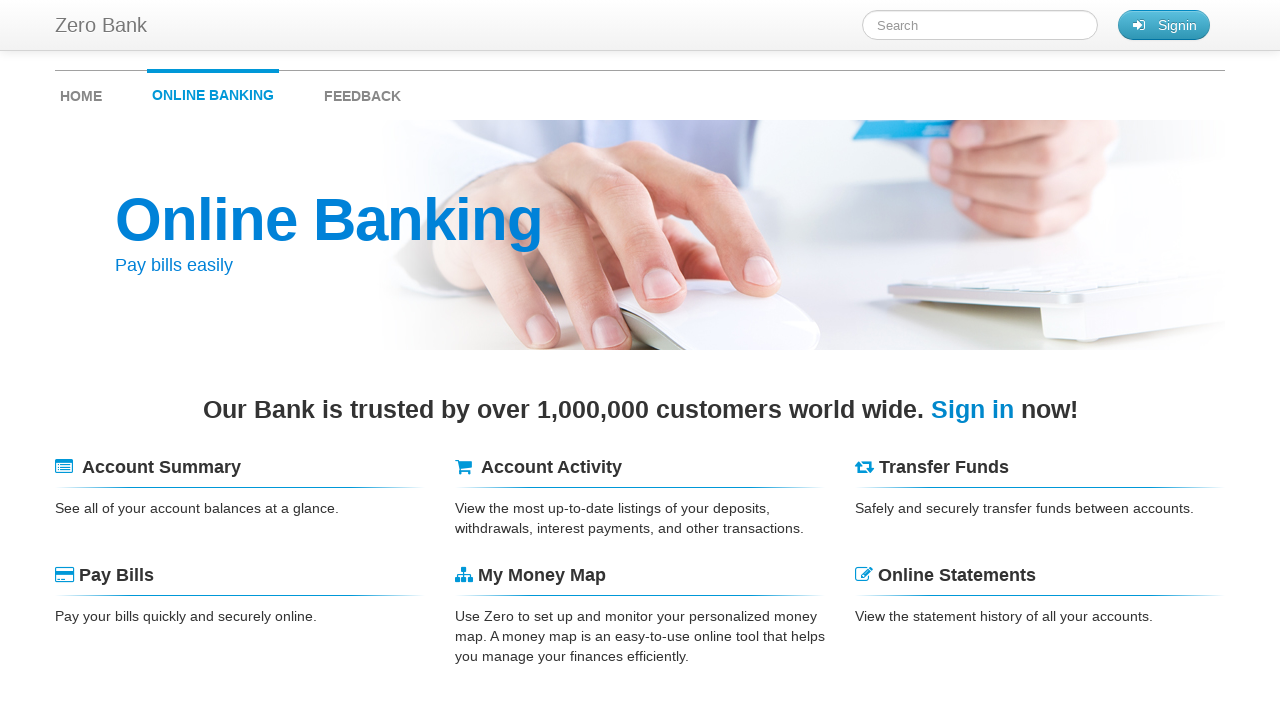

Verified that 'Pay Bills' is present among the section headers
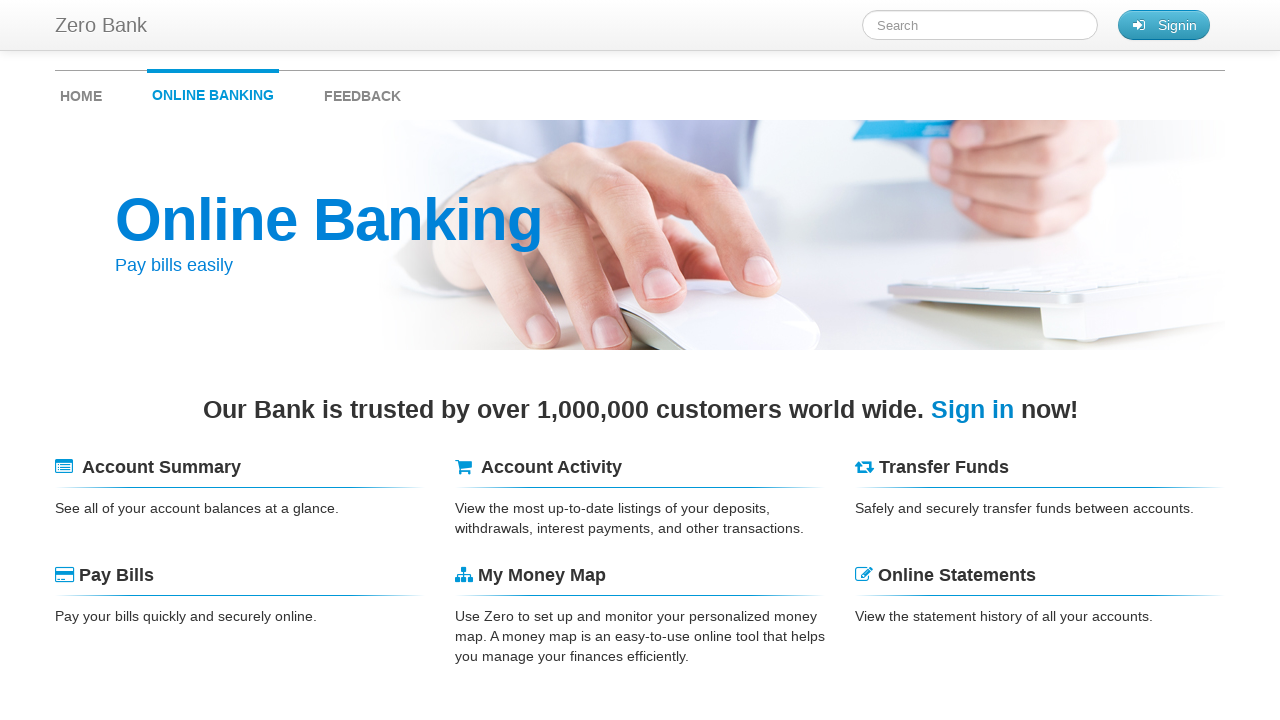

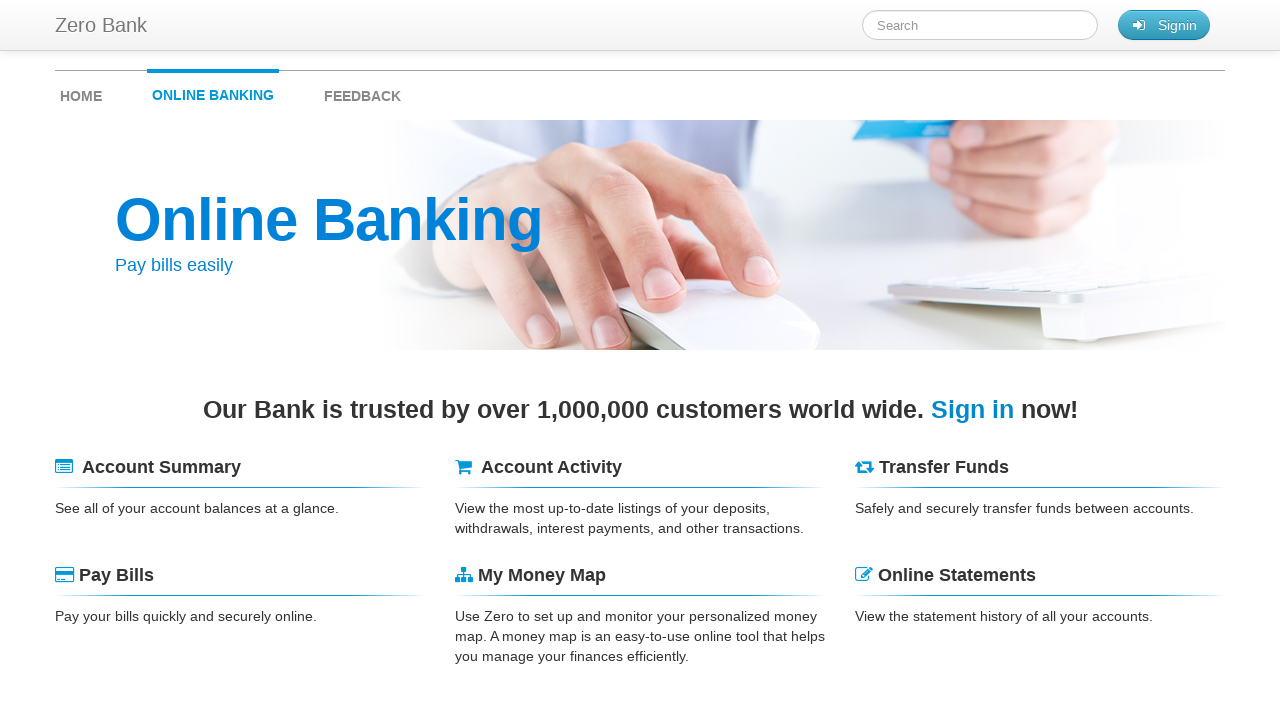